Tests AliExpress homepage by navigating to it and waiting for the page to fully load

Starting URL: https://www.aliexpress.com/

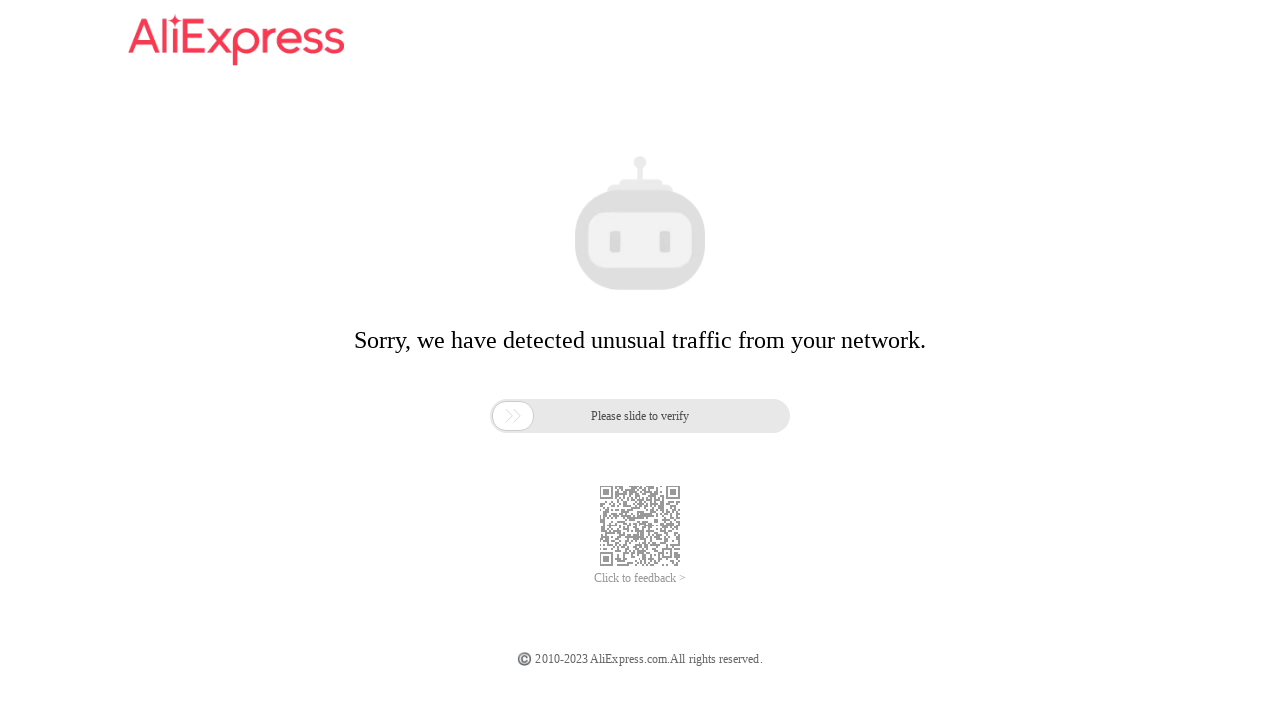

Waited for network idle state - page fully loaded
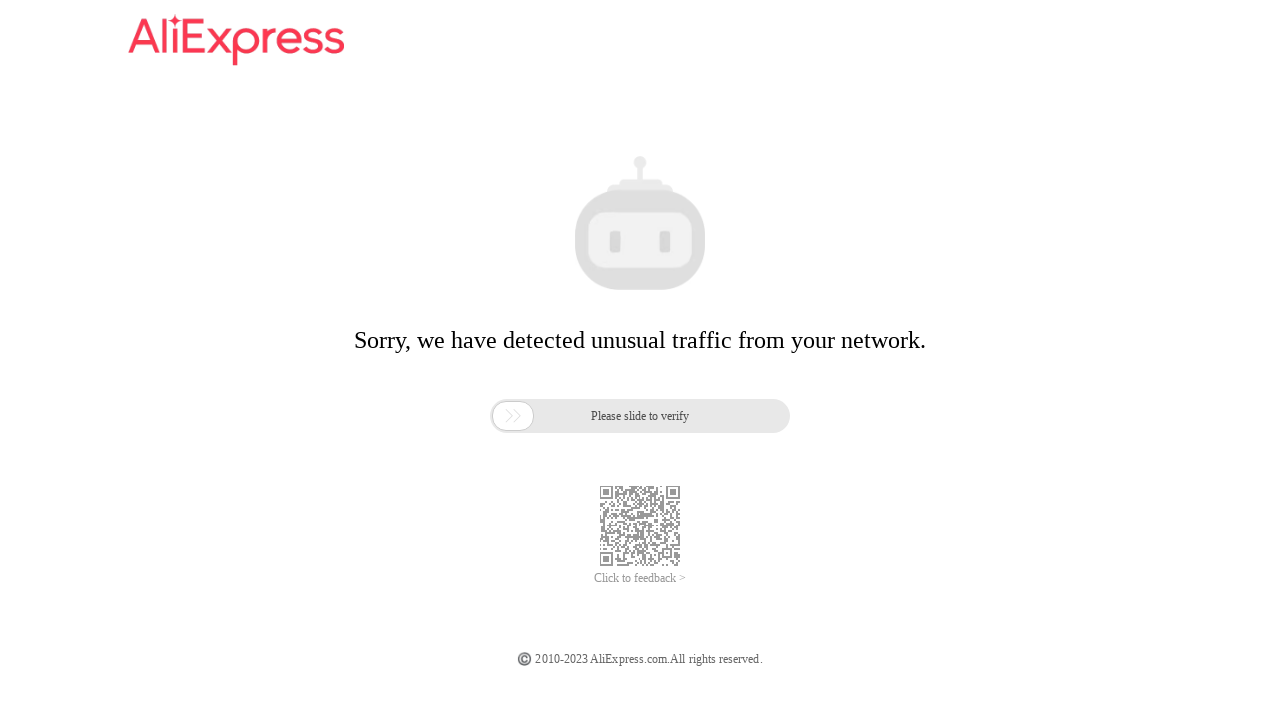

Verified body element is present on AliExpress homepage
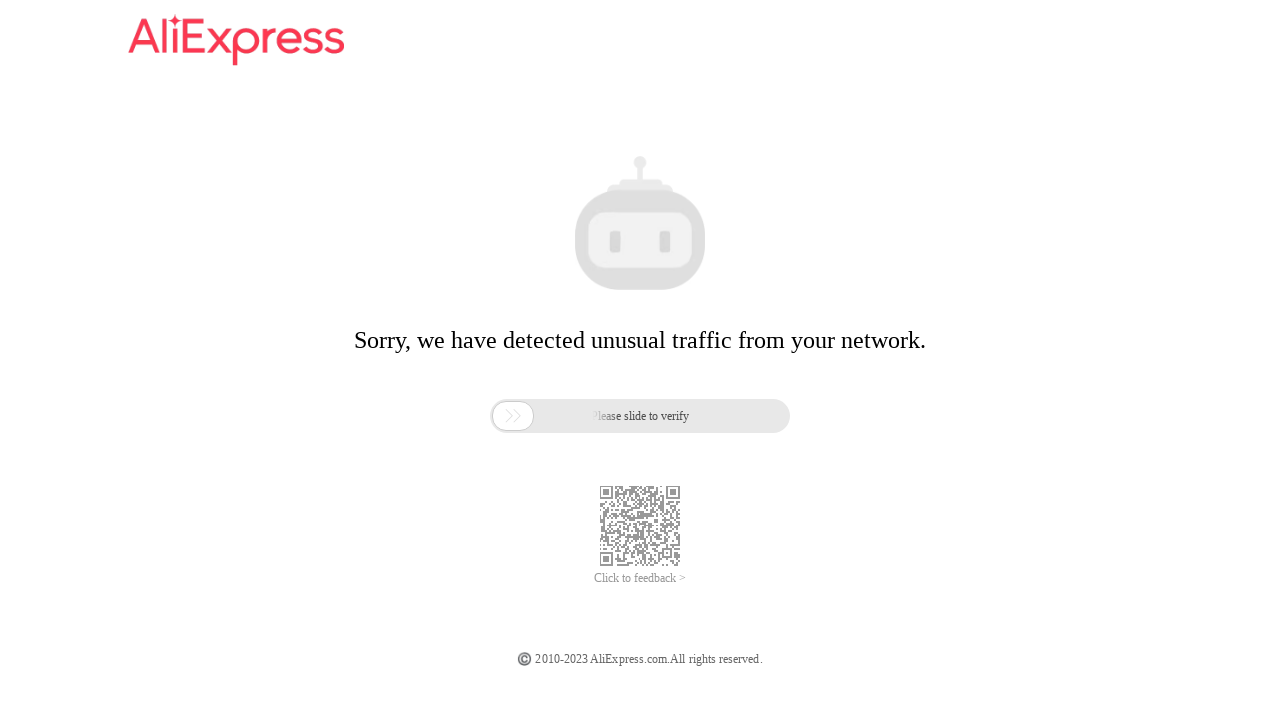

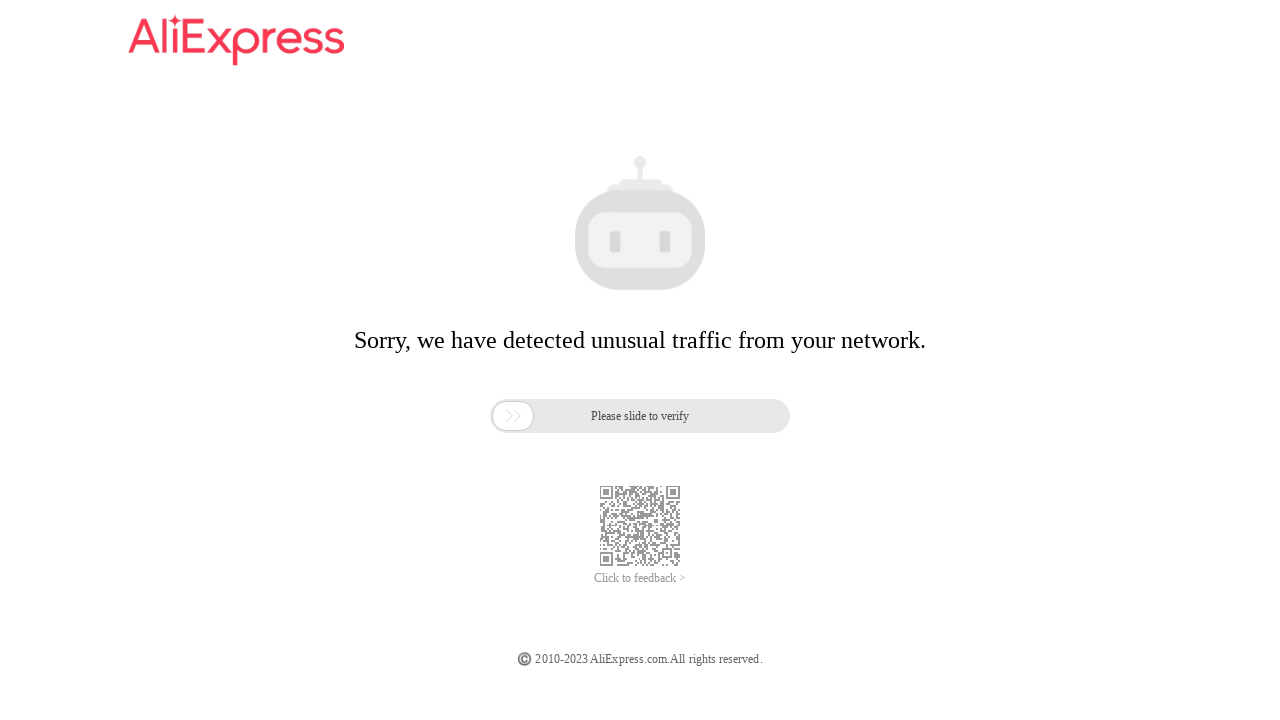